Tests multiple file upload functionality by uploading two files and verifying they appear in the file list

Starting URL: https://davidwalsh.name/demo/multiple-file-upload.php

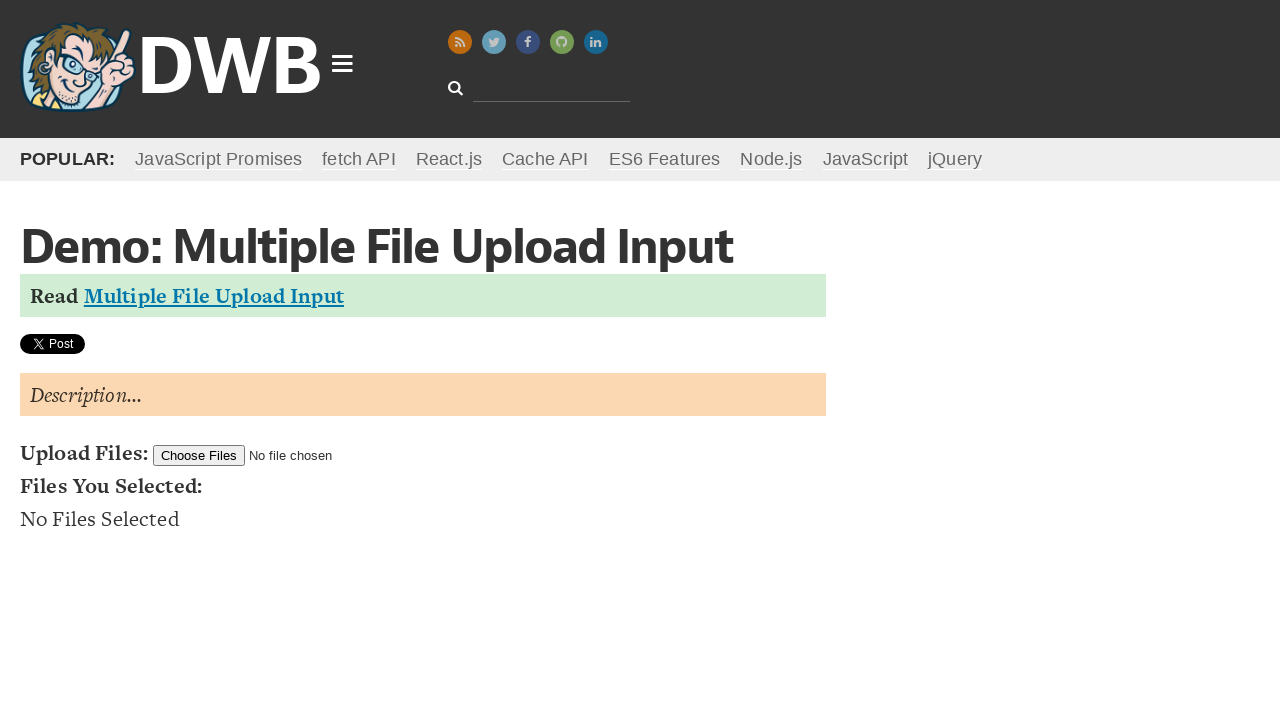

Set two files for upload using file input element
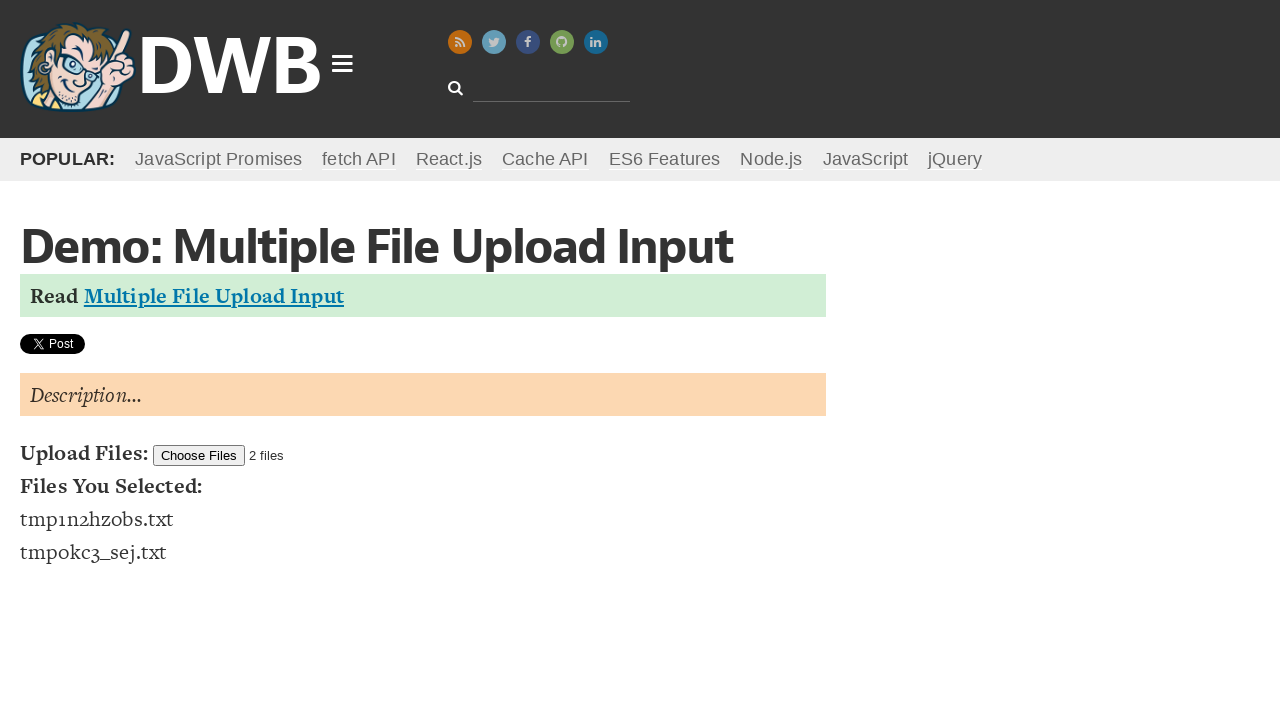

File list items became visible after upload
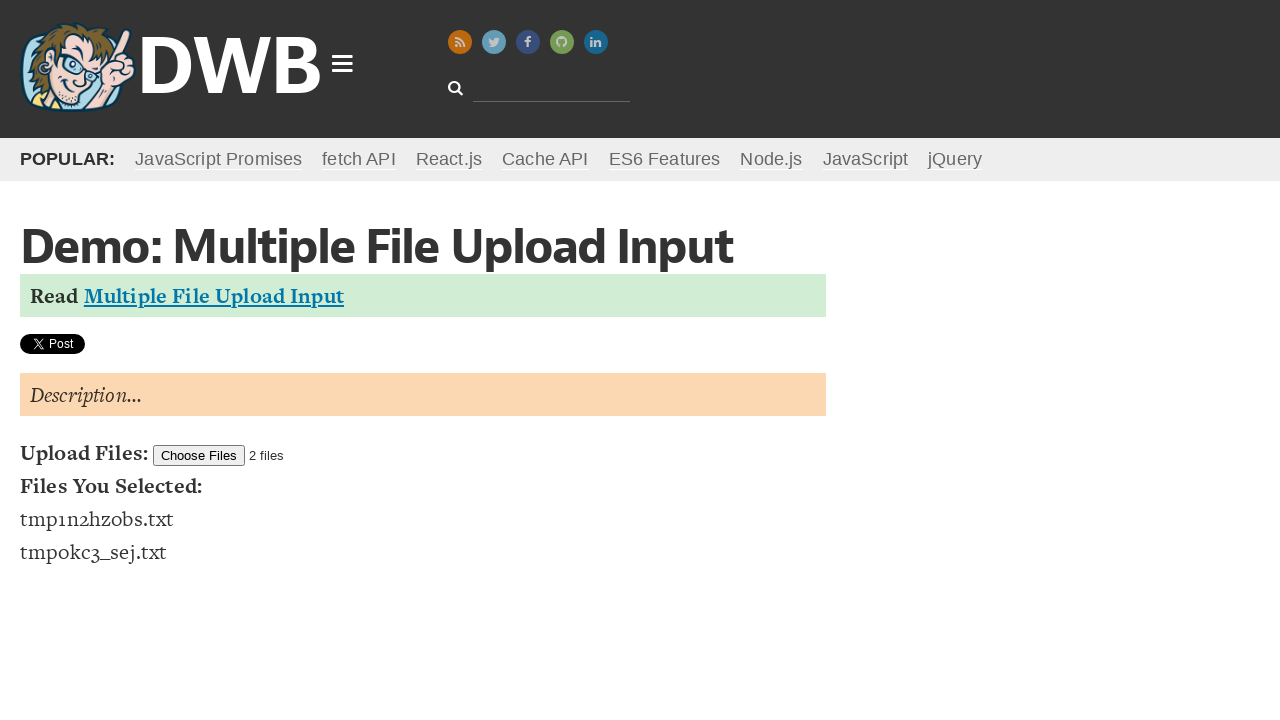

Counted 2 files in the upload list
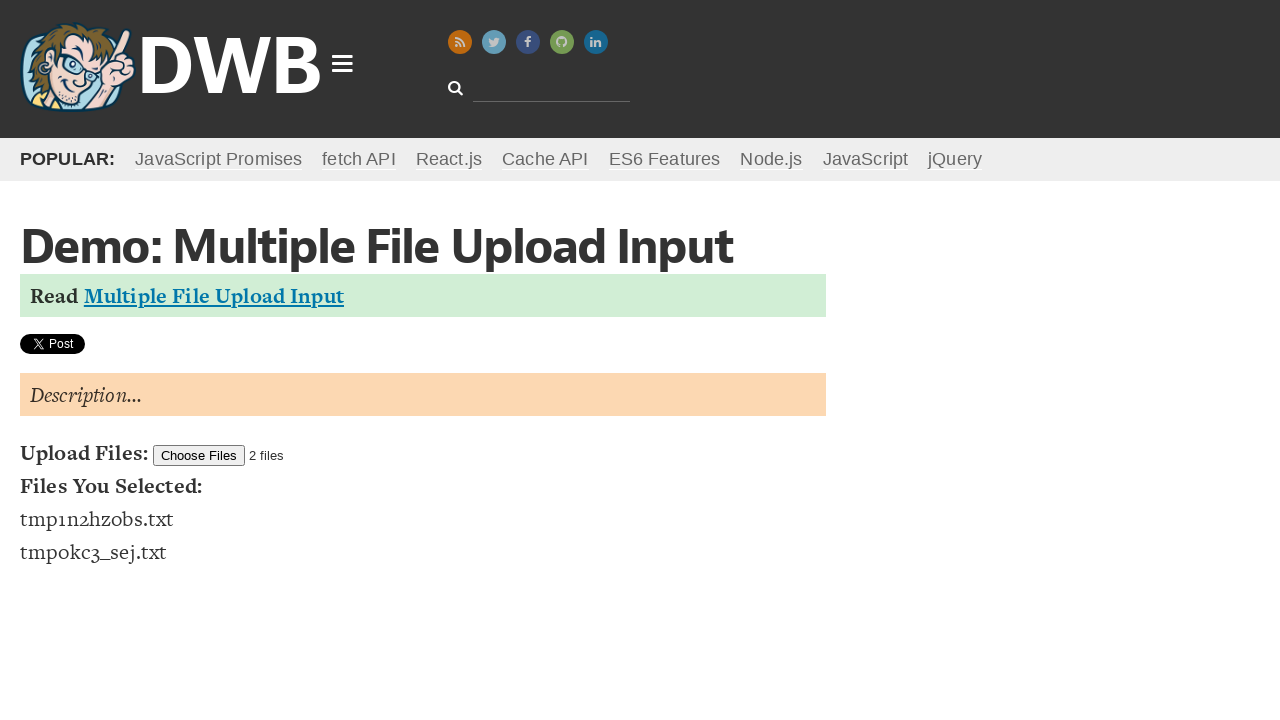

Verified that exactly 2 files were successfully uploaded
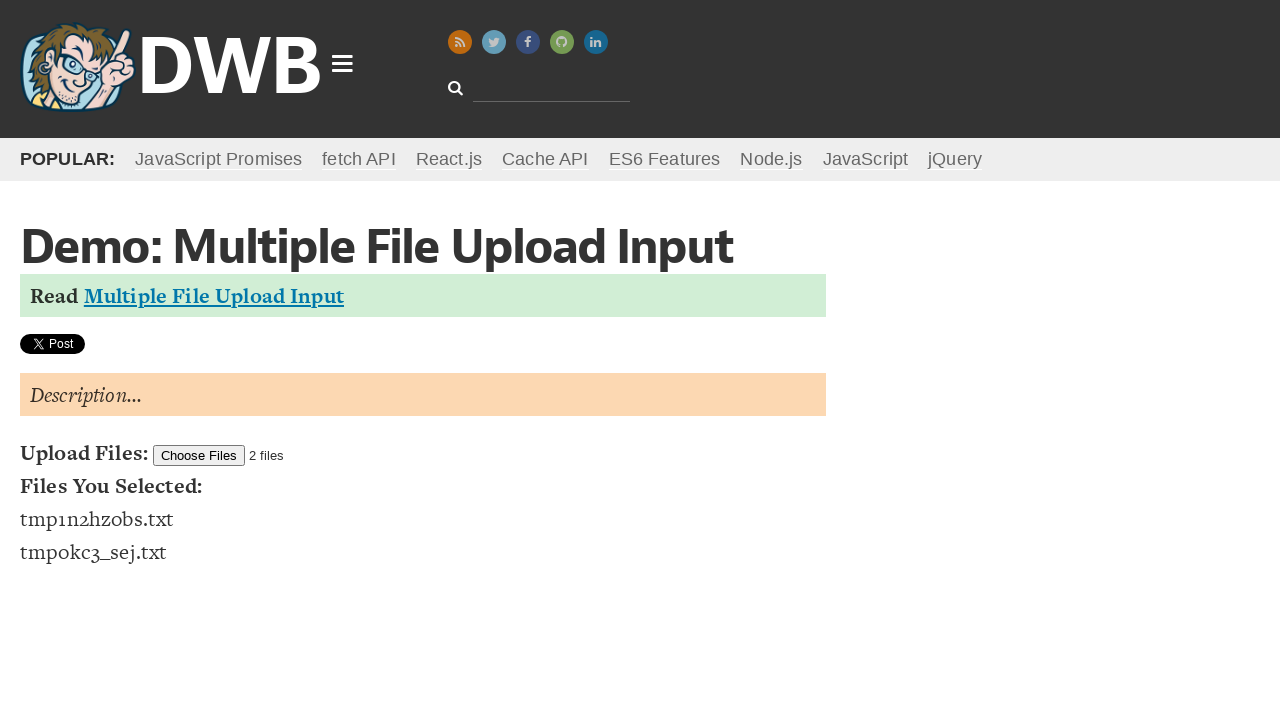

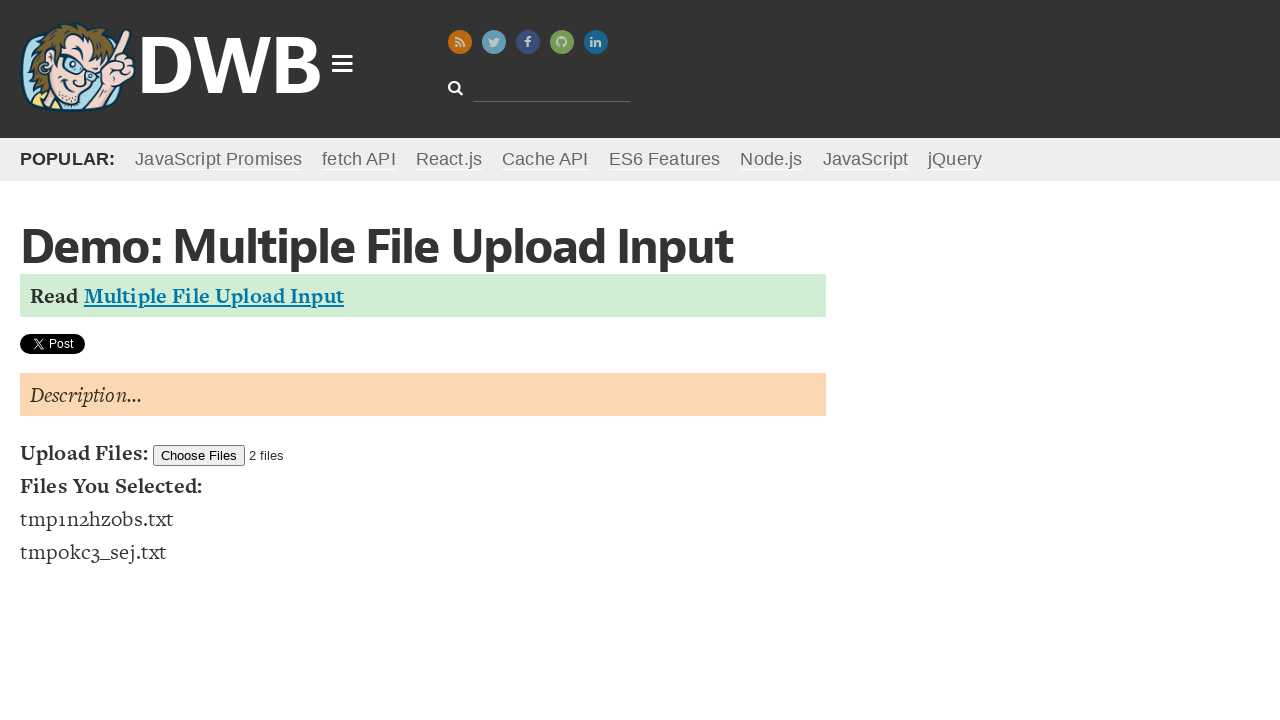